Tests file download functionality by randomly selecting and downloading a file from the available options on the page

Starting URL: https://the-internet.herokuapp.com/download

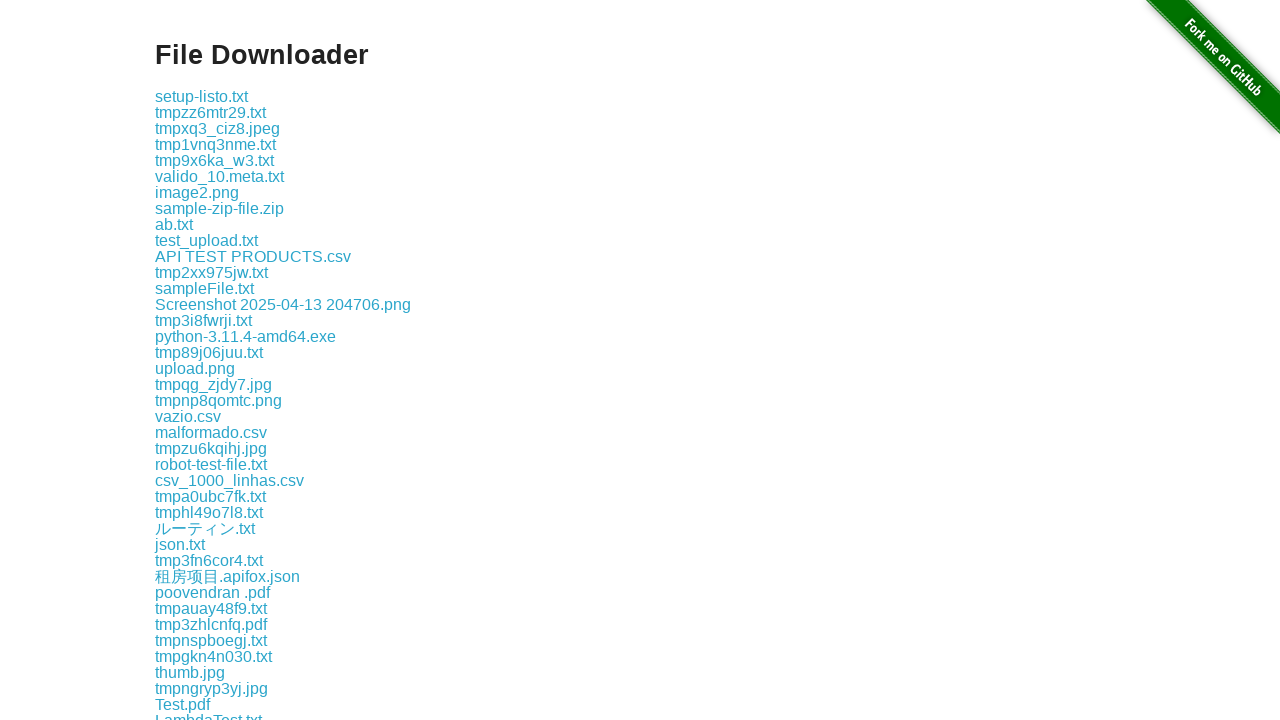

Retrieved all download links from the page
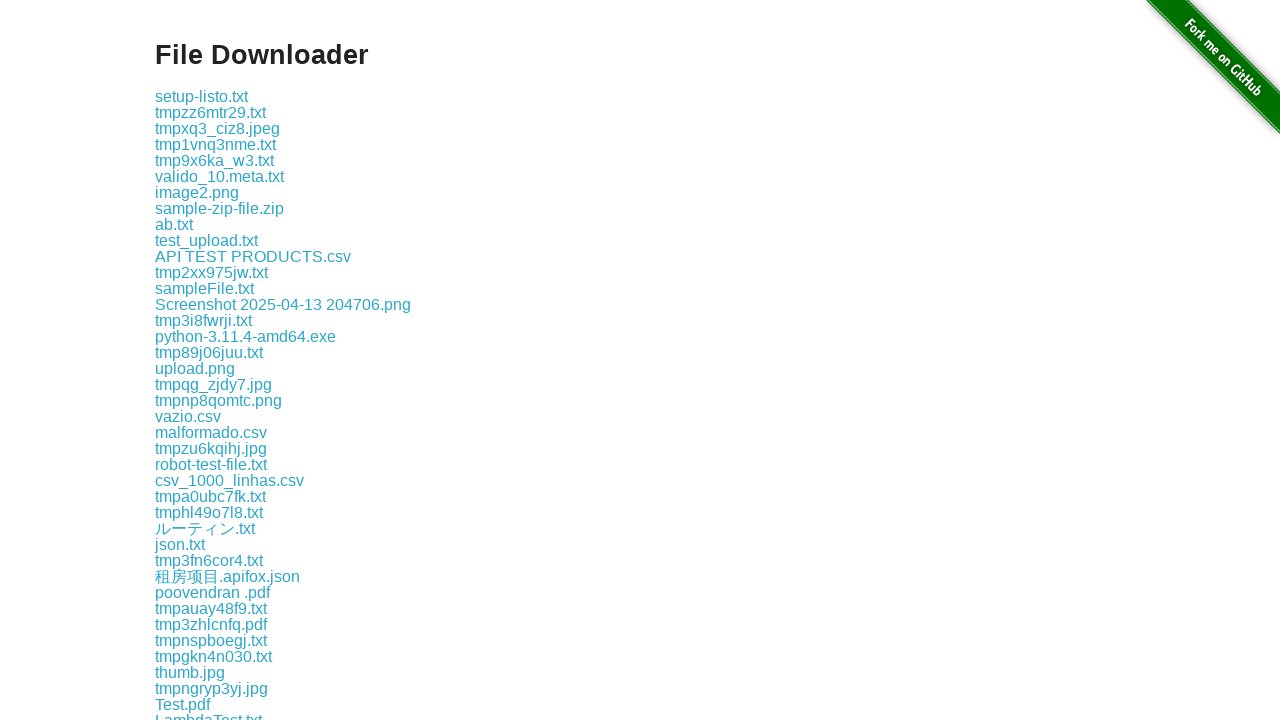

Verified that download links are available on the page
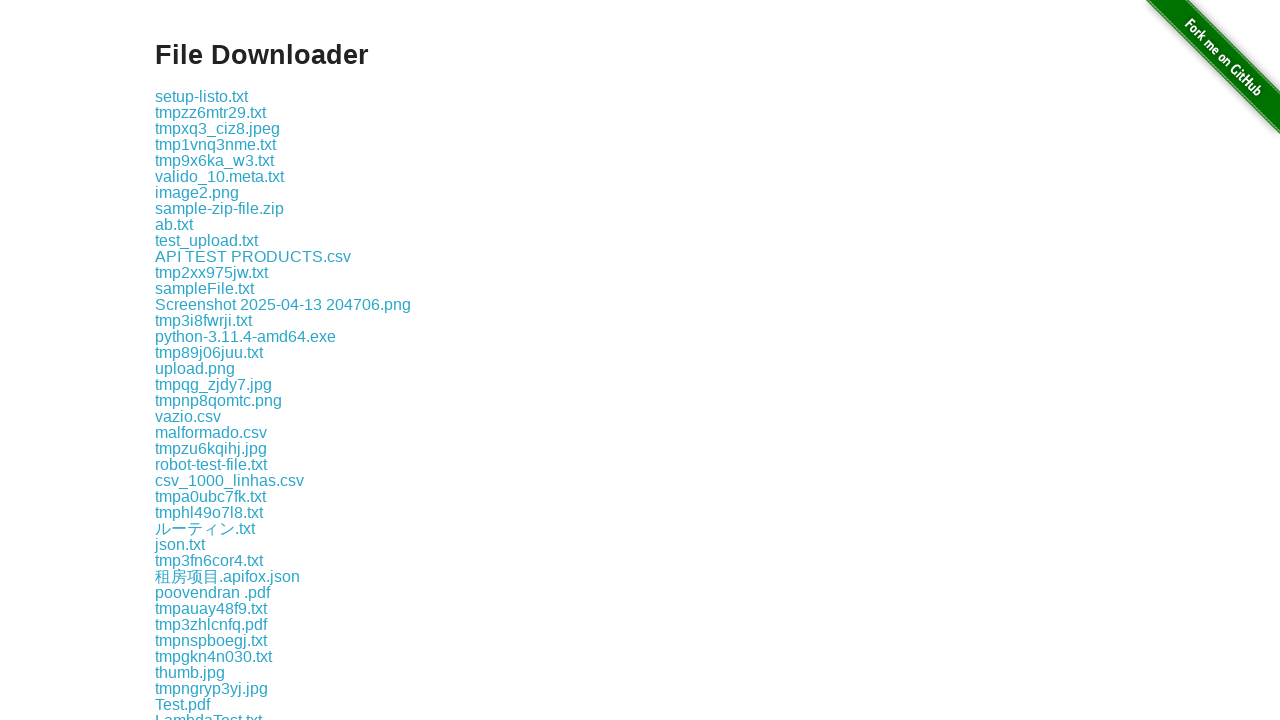

Selected random download link at index 146
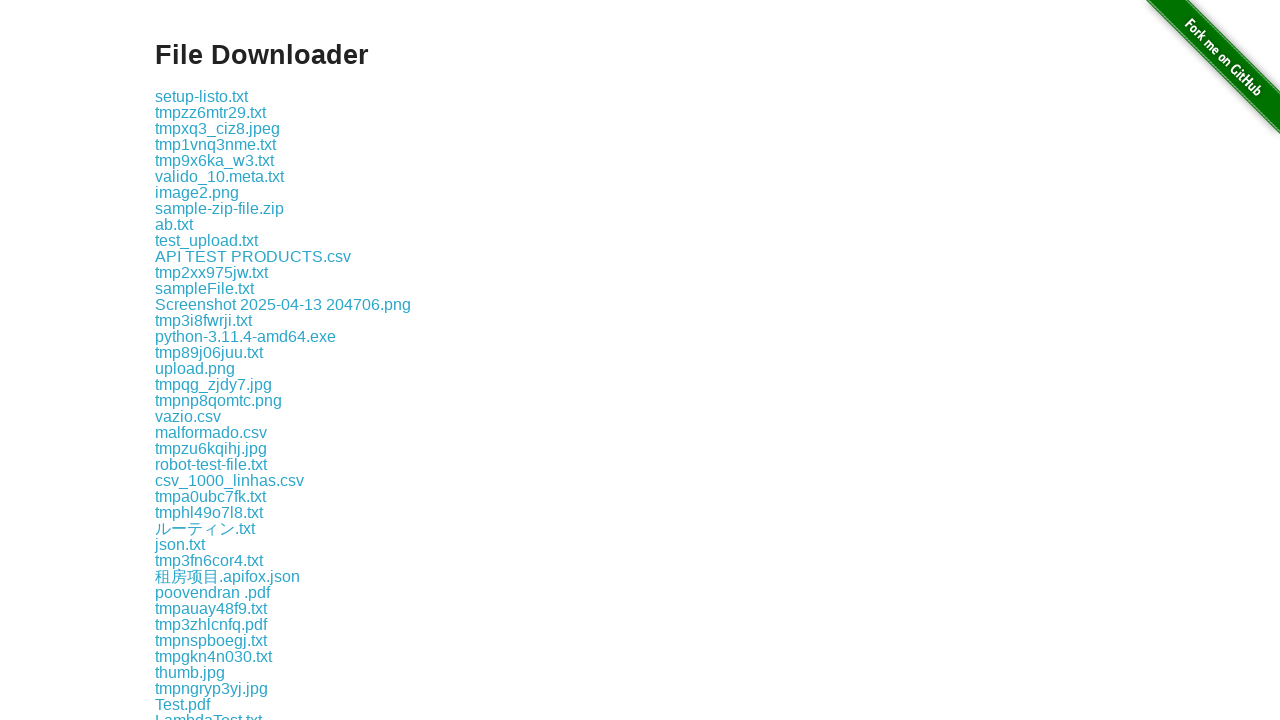

Obtained the random link element
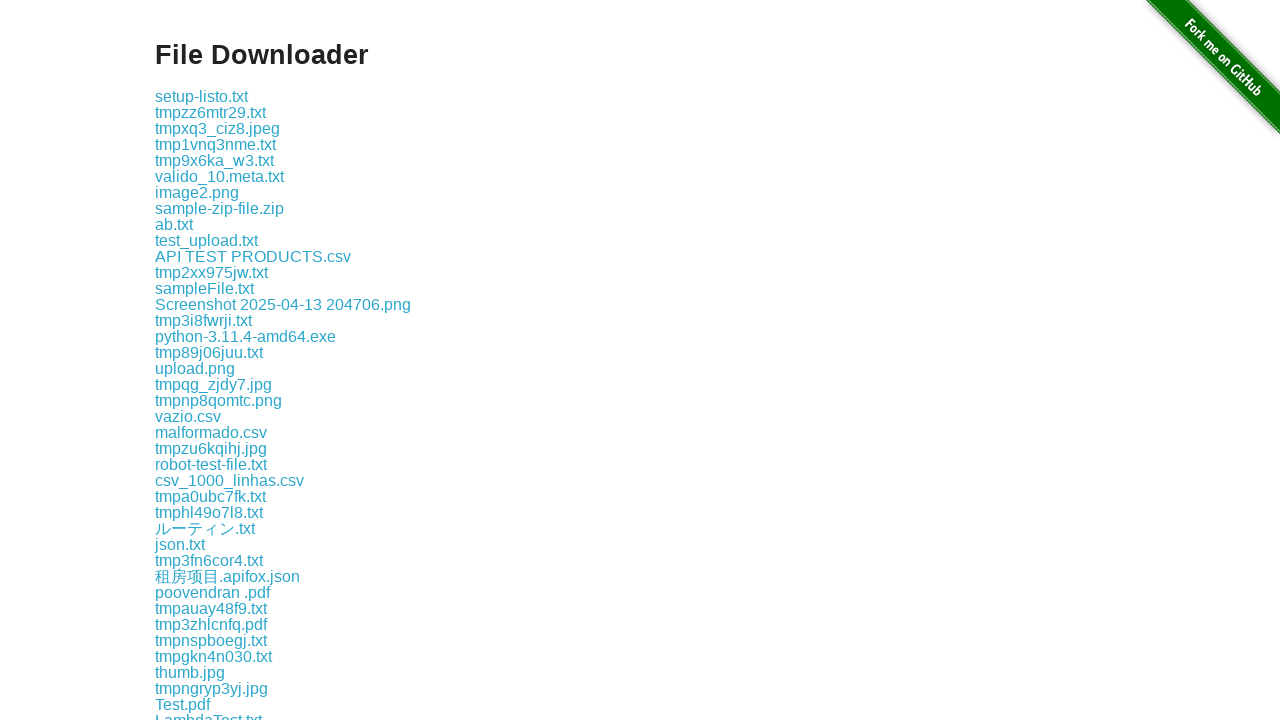

Retrieved filename from link text: tmphnz97stg.txt
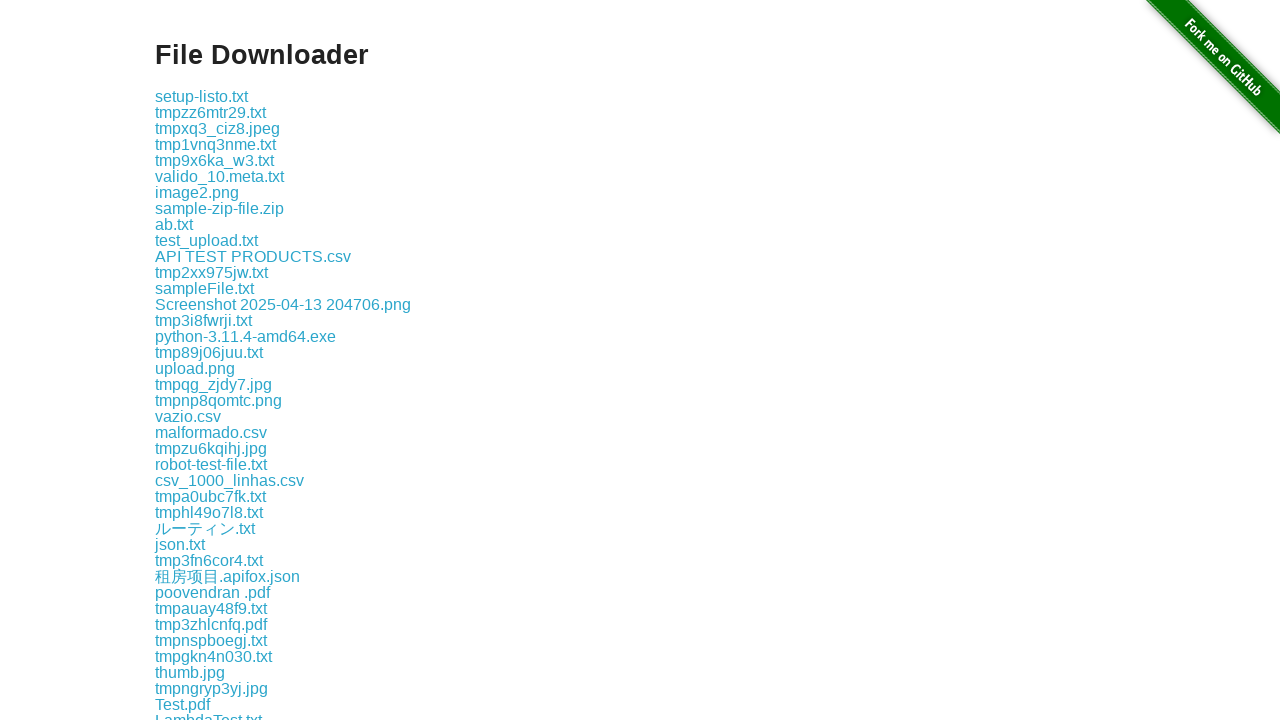

Clicked download link for file: tmphnz97stg.txt
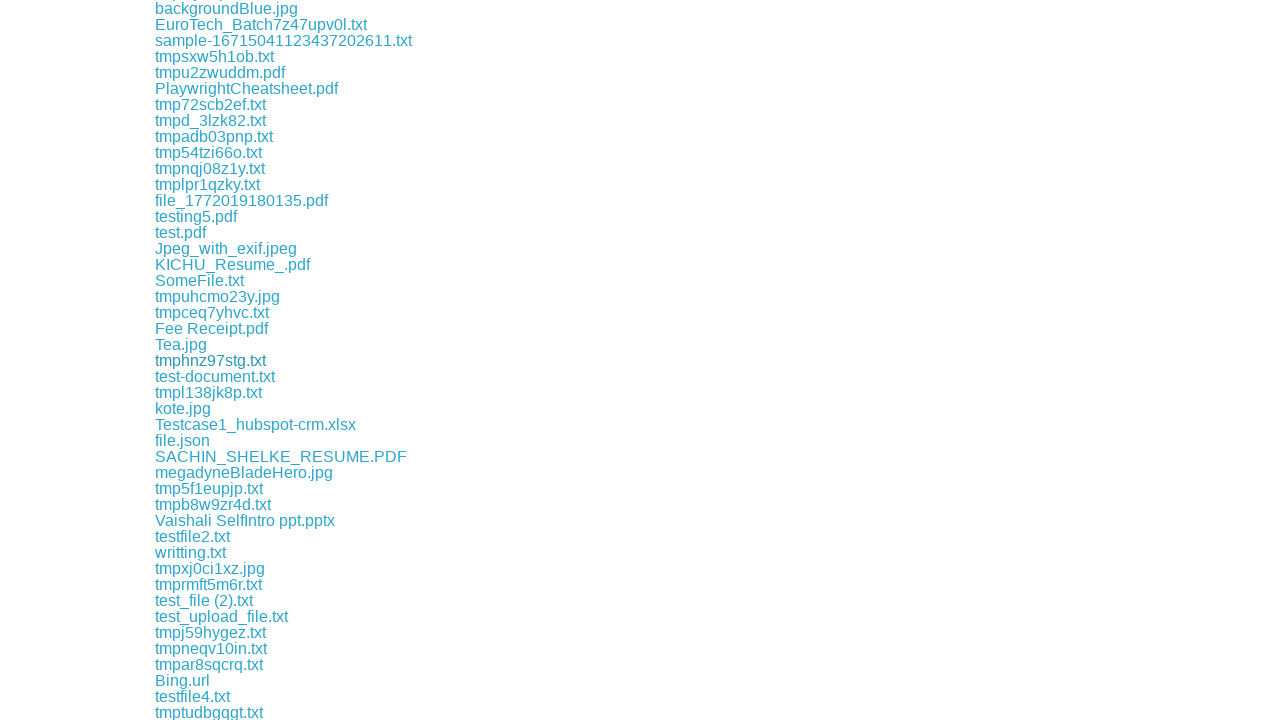

File download completed successfully
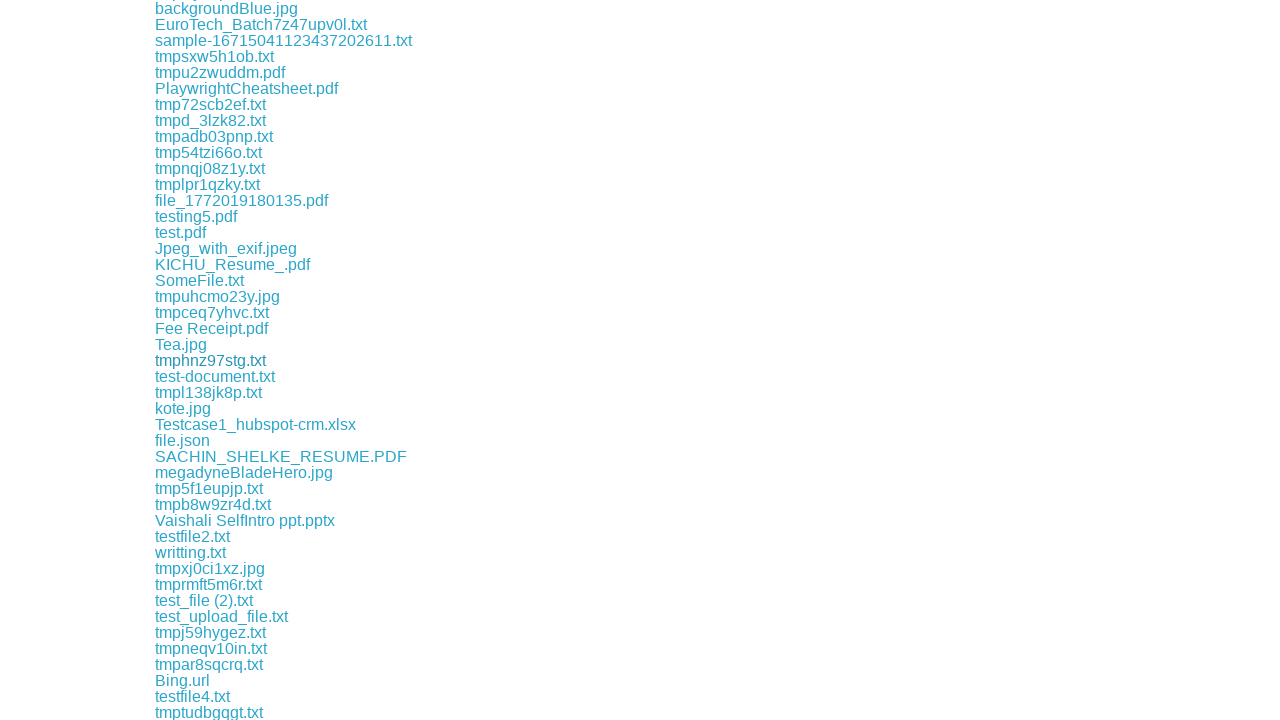

Verified that downloaded file has a valid path
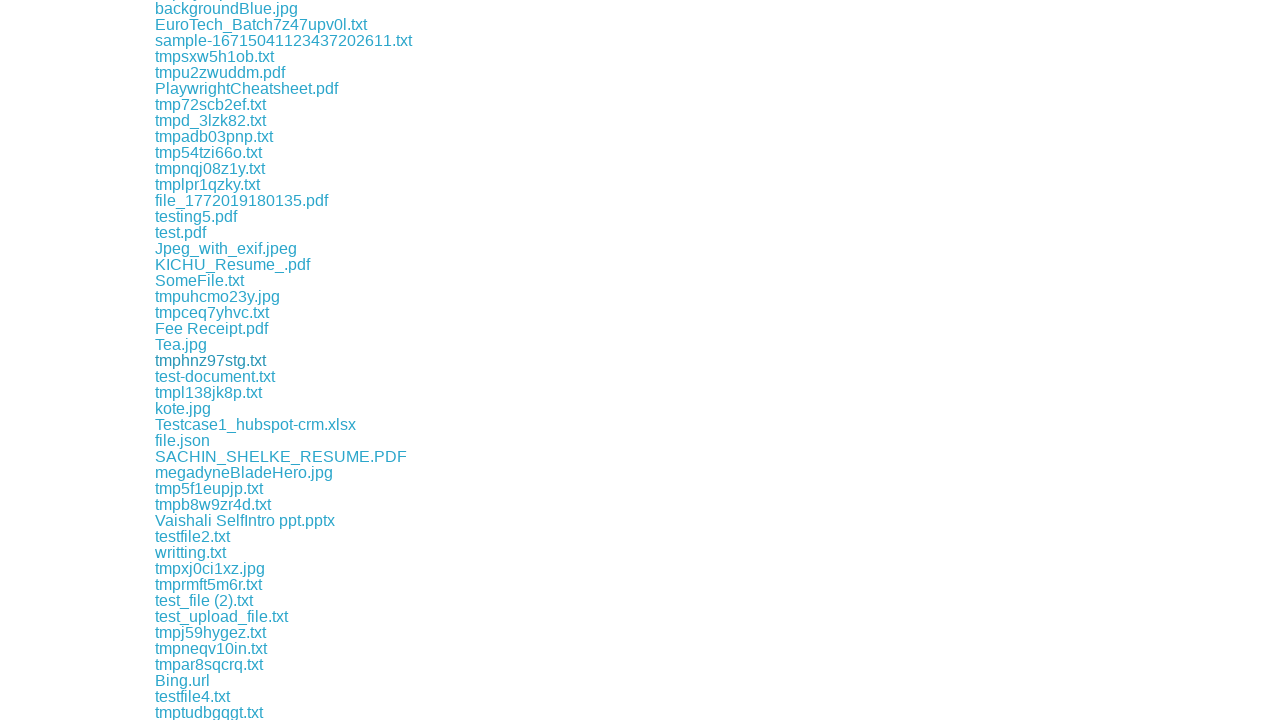

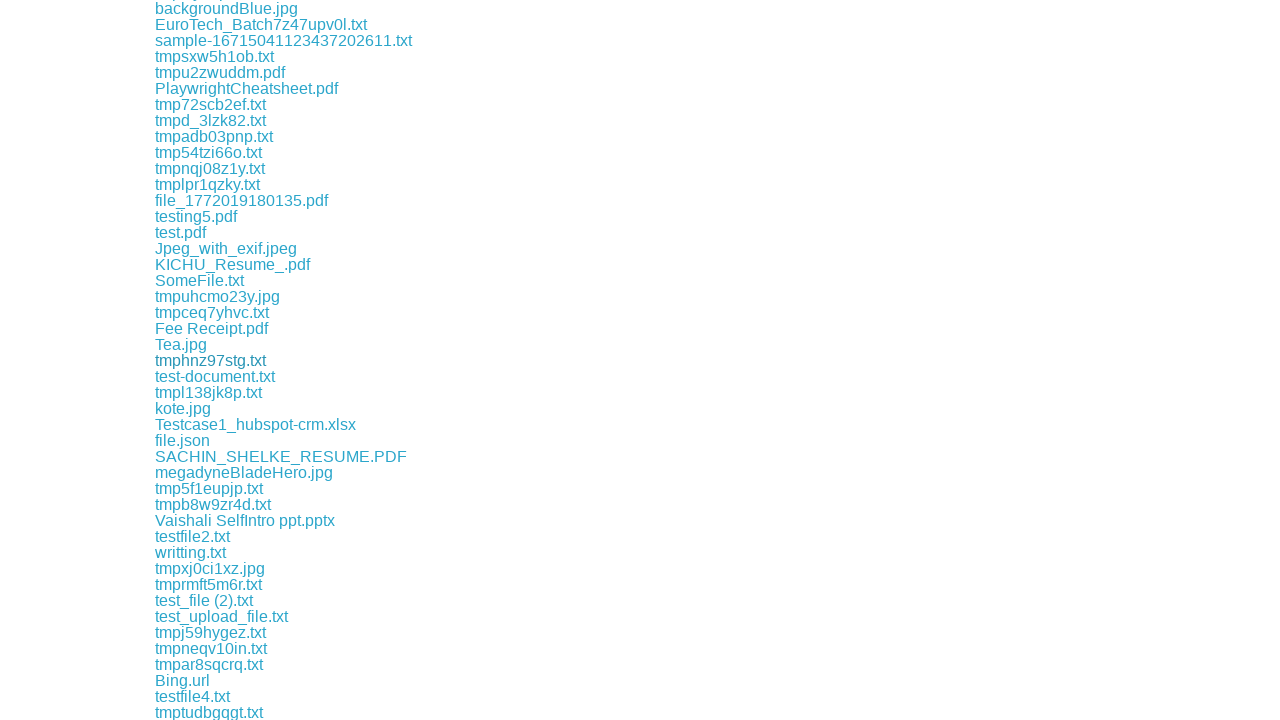